Tests mouse over functionality by navigating to the mouse-over page and hovering over different images (compass, calendar, award, landscape) to verify tooltip text appears

Starting URL: https://bonigarcia.dev/selenium-webdriver-java/

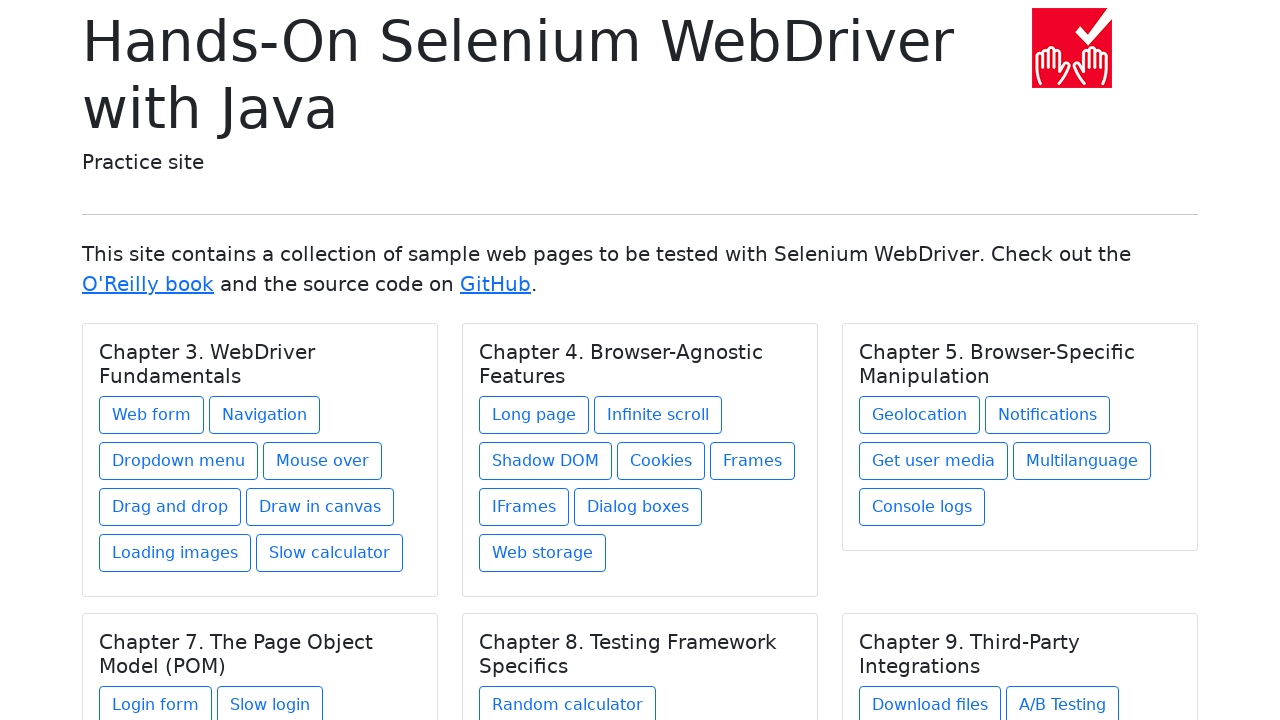

Clicked 'Mouse over' link to navigate to mouse-over page at (322, 461) on text=Mouse over
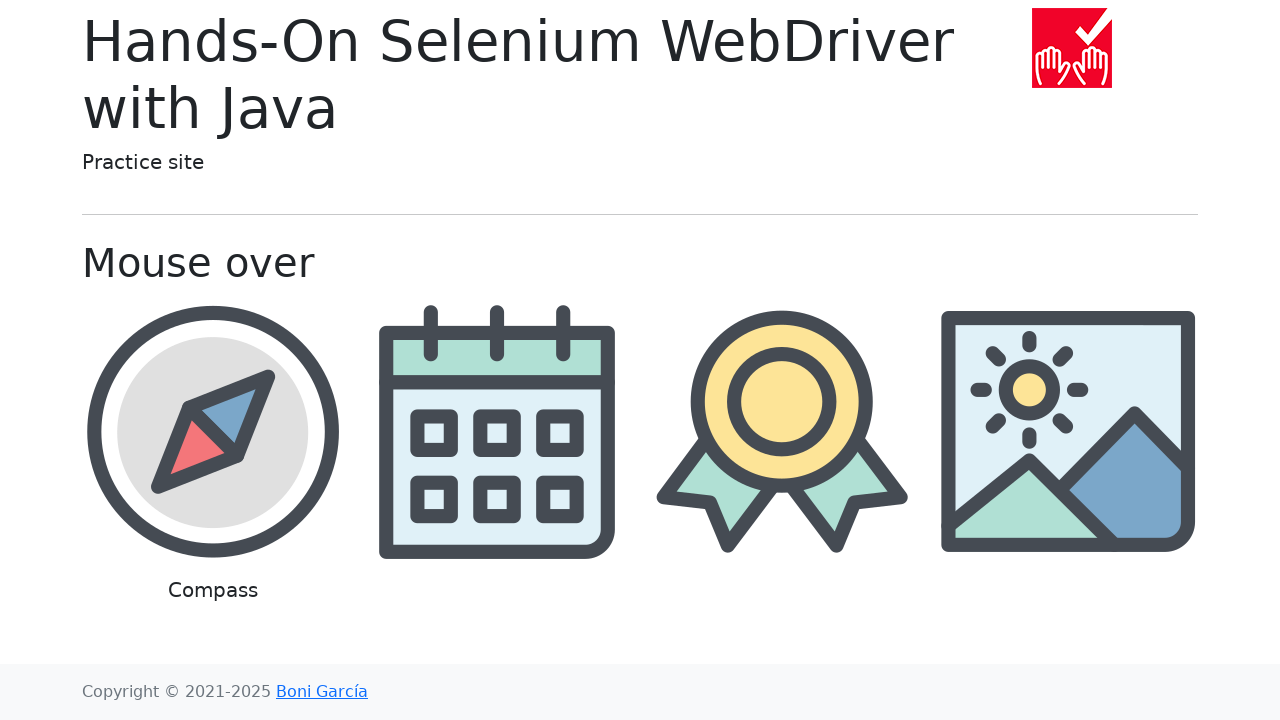

Verified navigation to mouse-over page
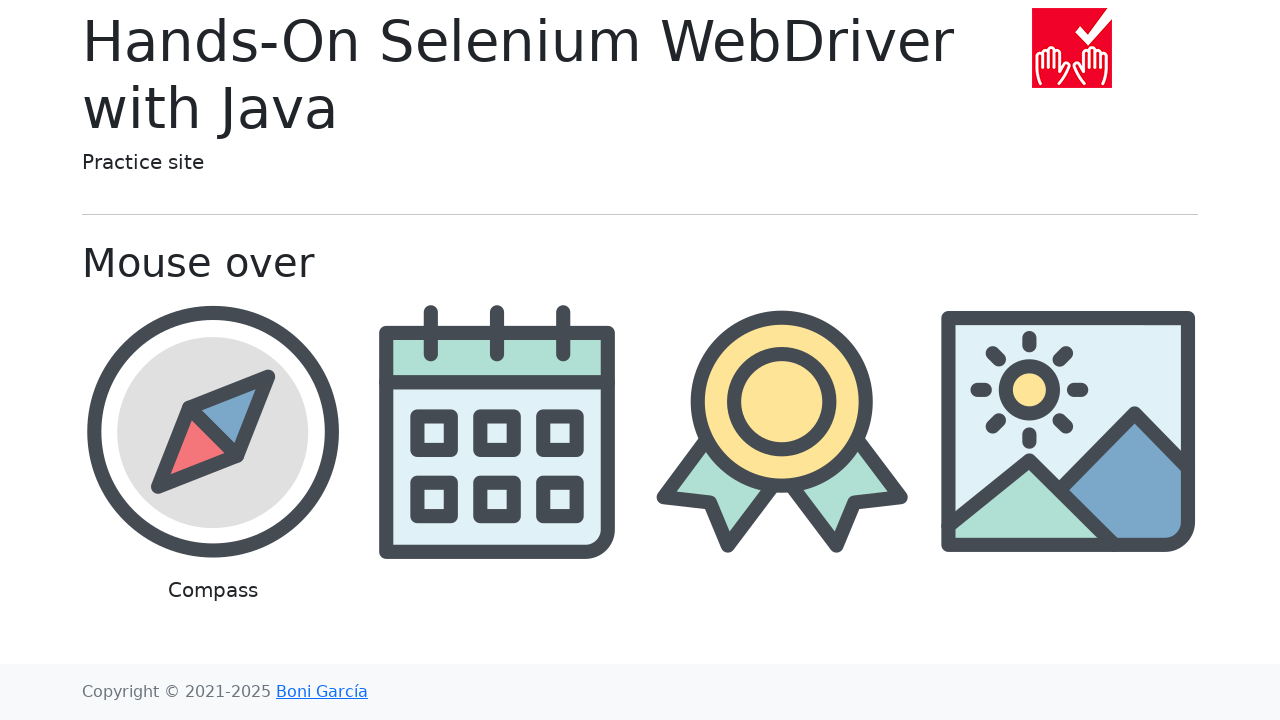

Hovered over Compass image to trigger tooltip at (212, 431) on img[src*='compass.png'] >> nth=0
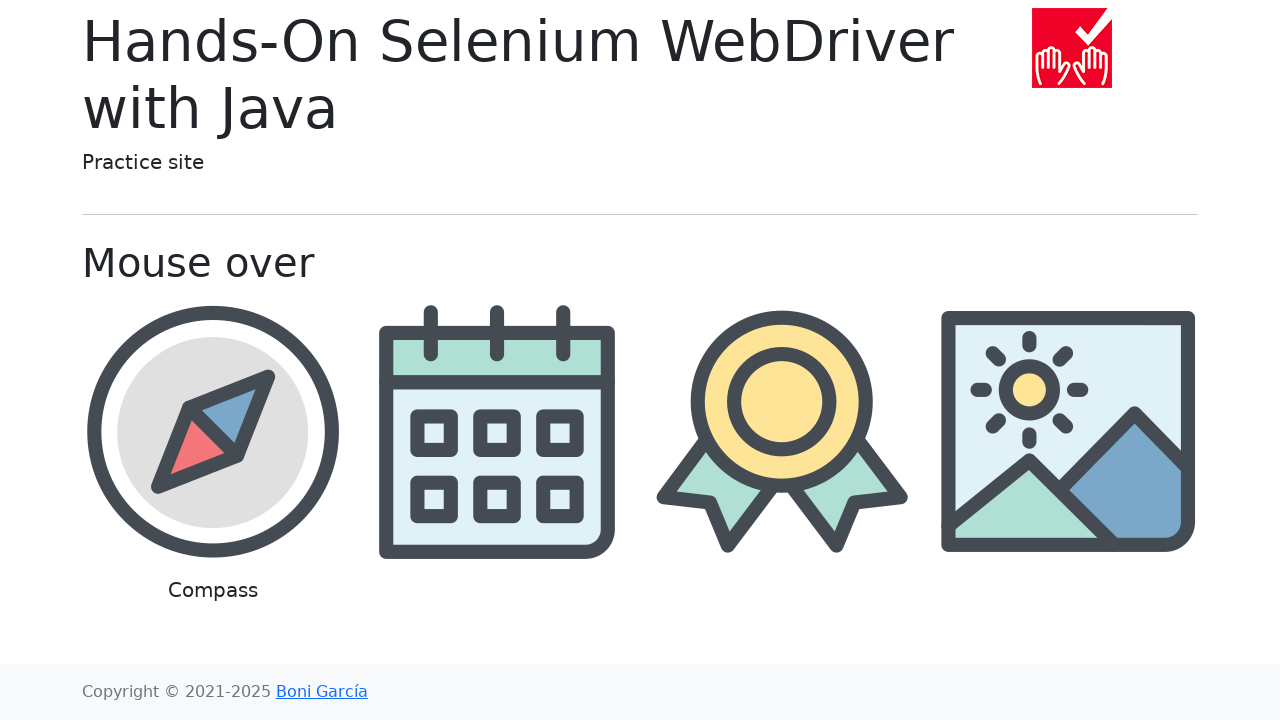

Hovered over Calendar image to trigger tooltip at (498, 431) on img[src*='calendar.png']
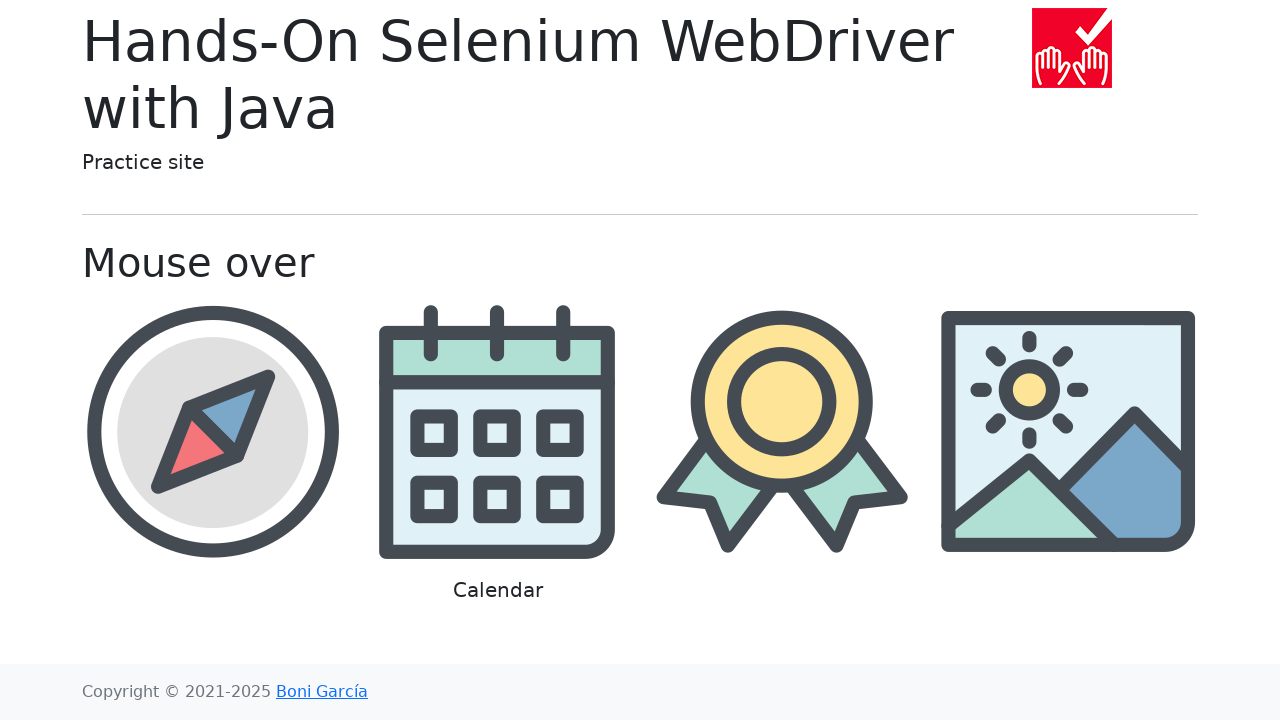

Hovered over Award image to trigger tooltip at (782, 431) on img[src*='award.png']
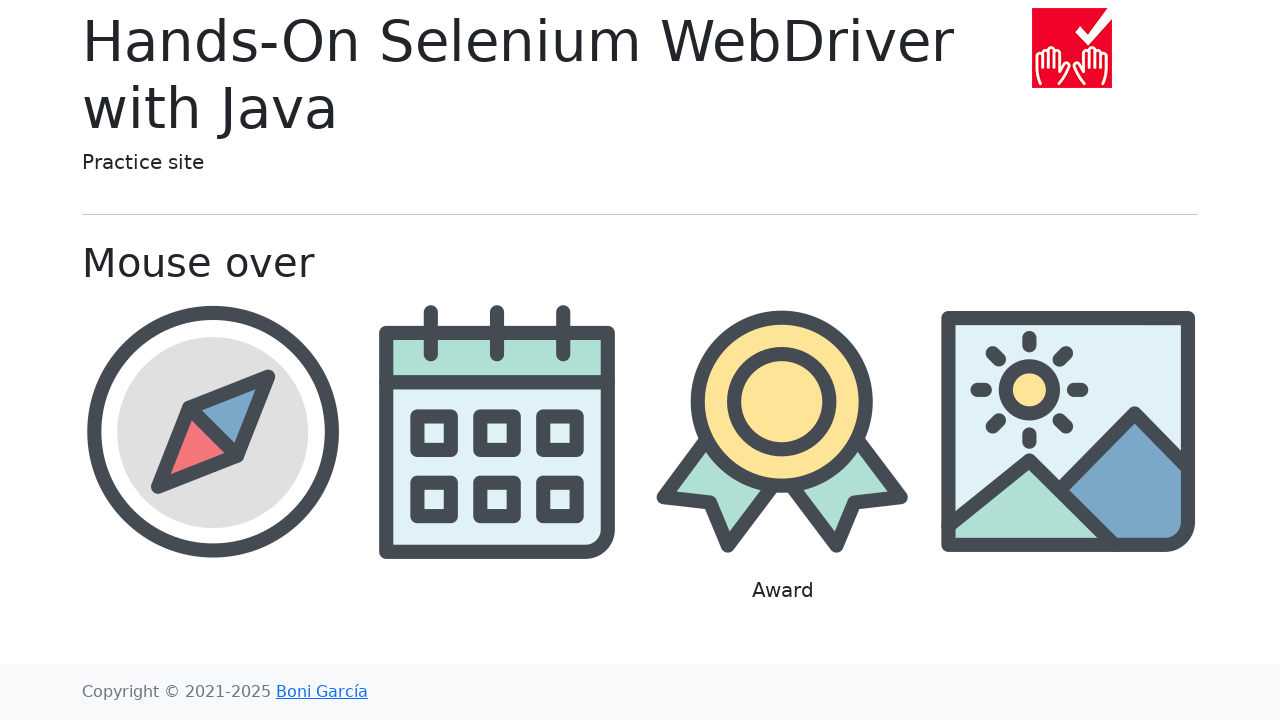

Hovered over Landscape image to trigger tooltip at (1068, 431) on img[src*='landscape.png']
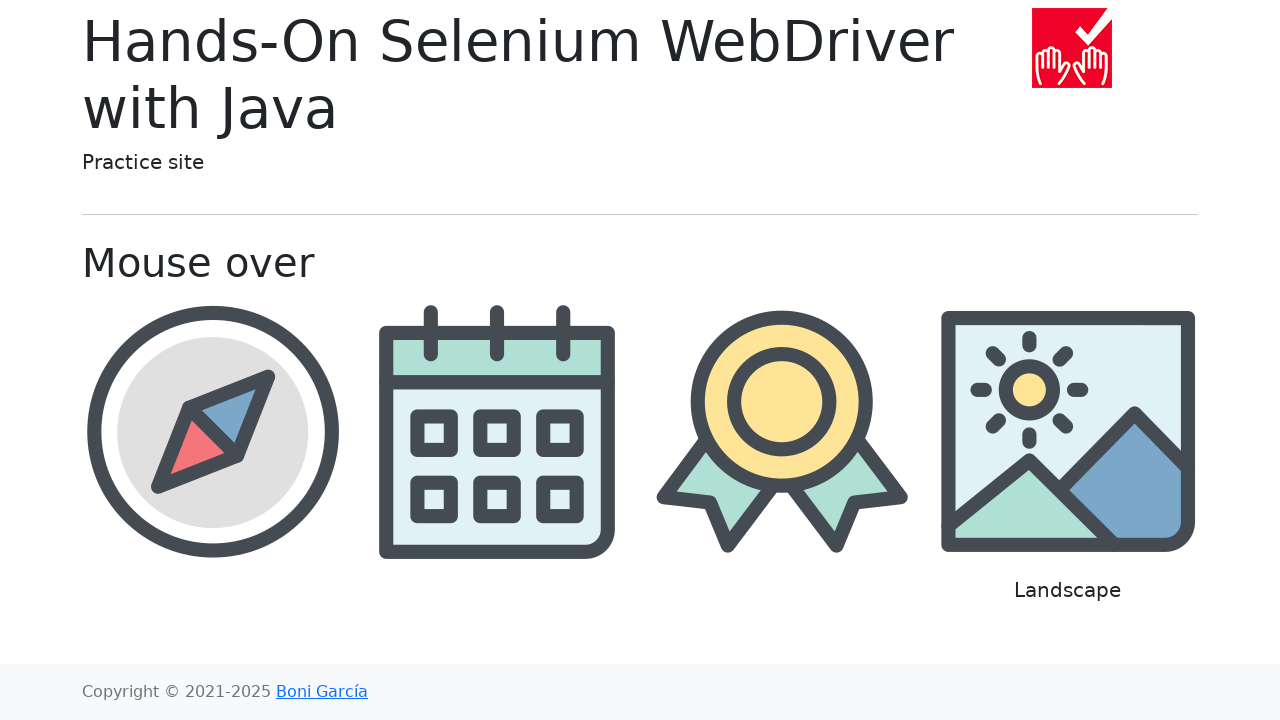

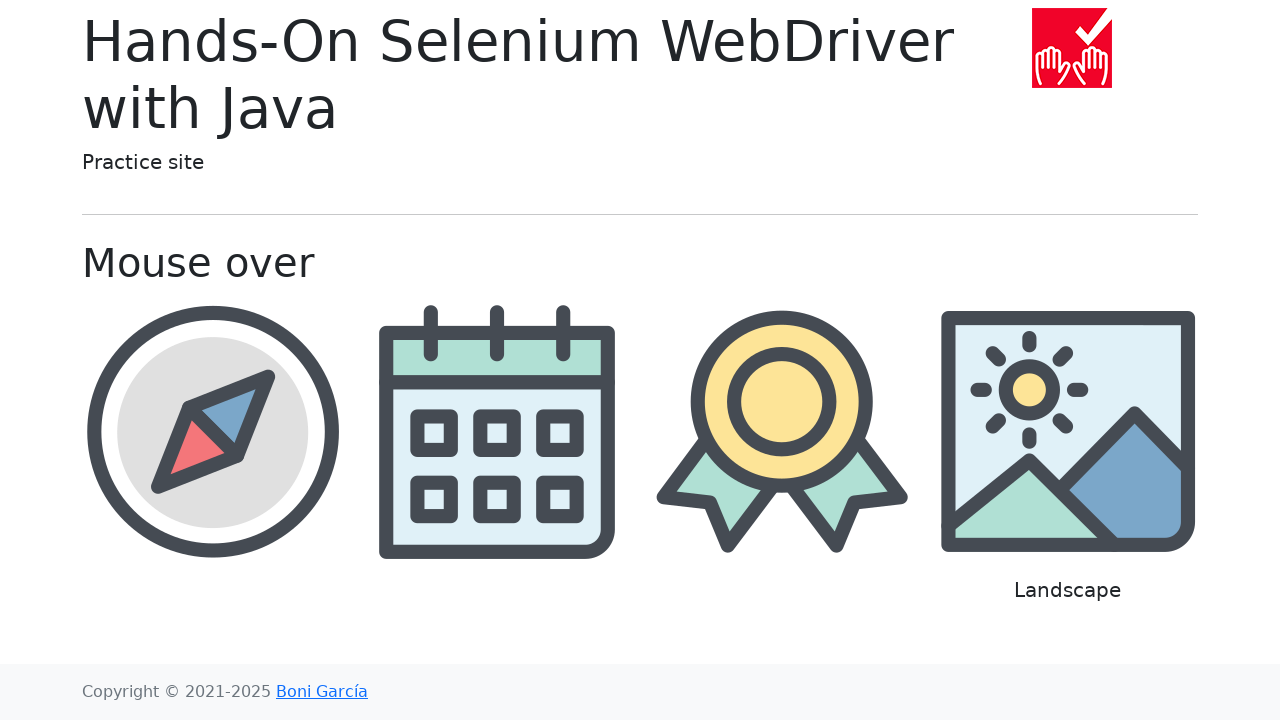